Tests the Last Name field on a practice form by entering different text values and verifying they are properly filled

Starting URL: https://www.techlistic.com/p/selenium-practice-form.html

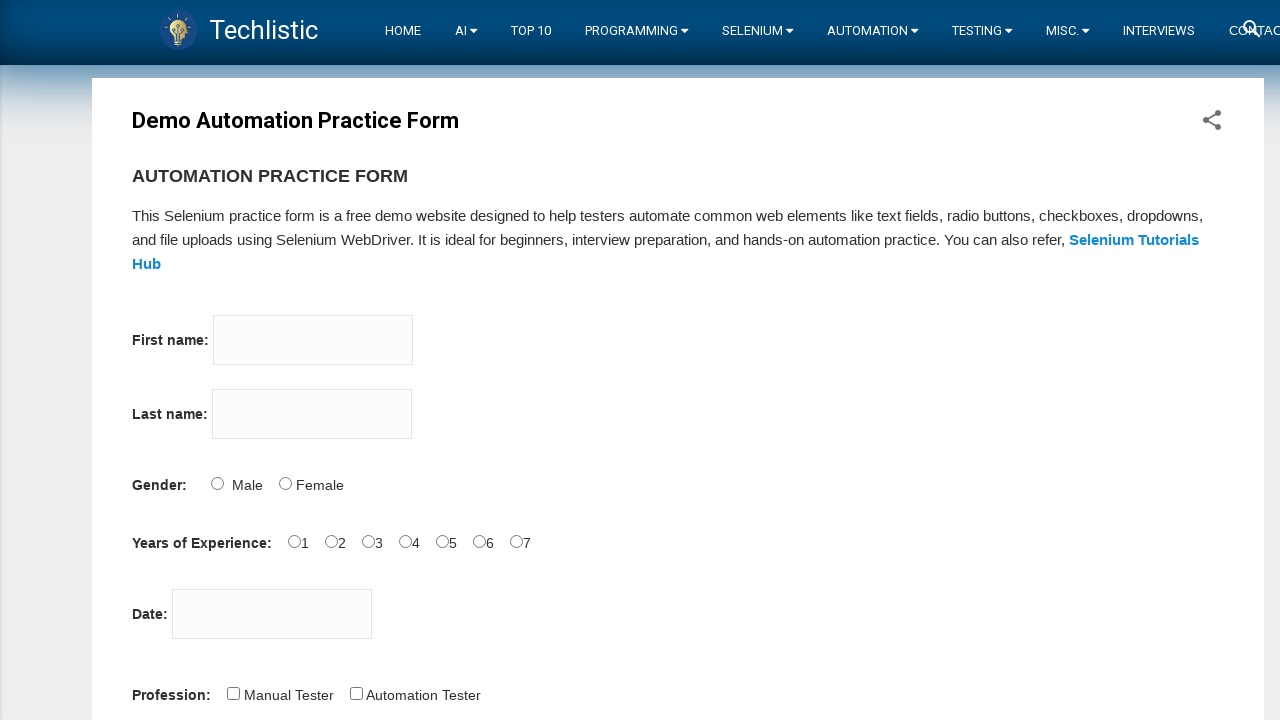

Filled Last Name field with 'Zavaliy' on input[name='lastname']
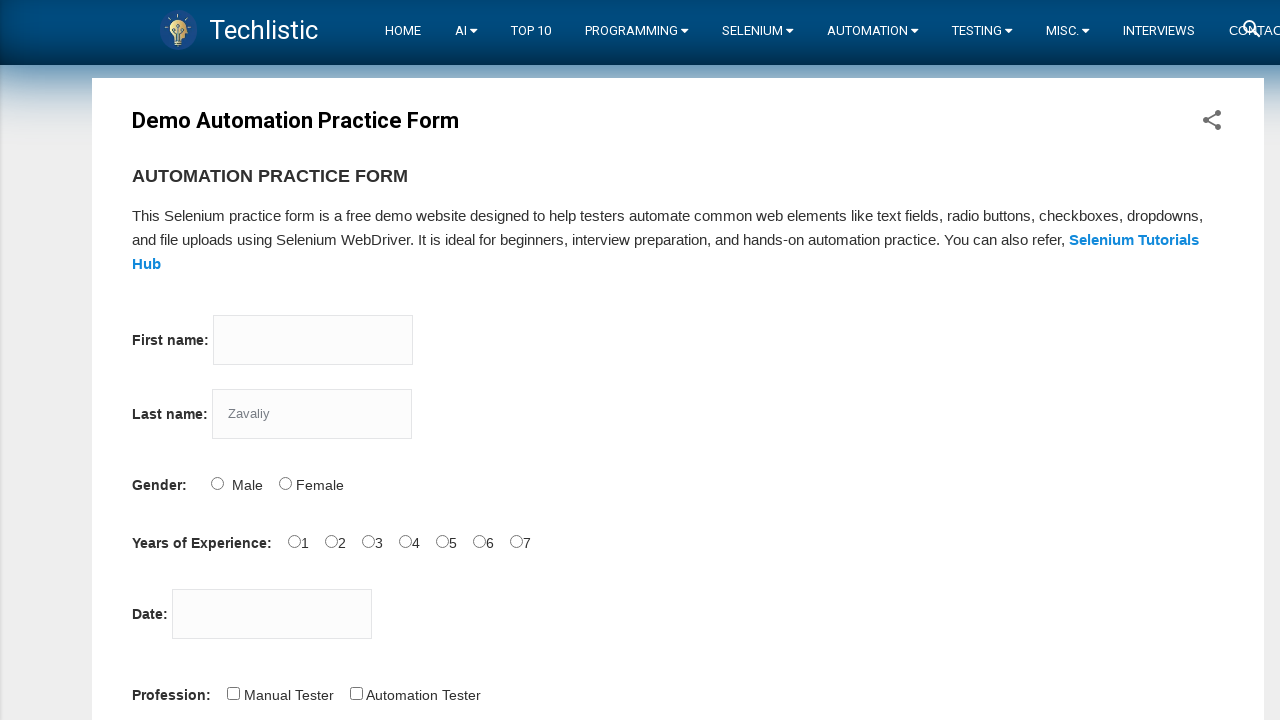

Verified Last Name field contains 'Zavaliy'
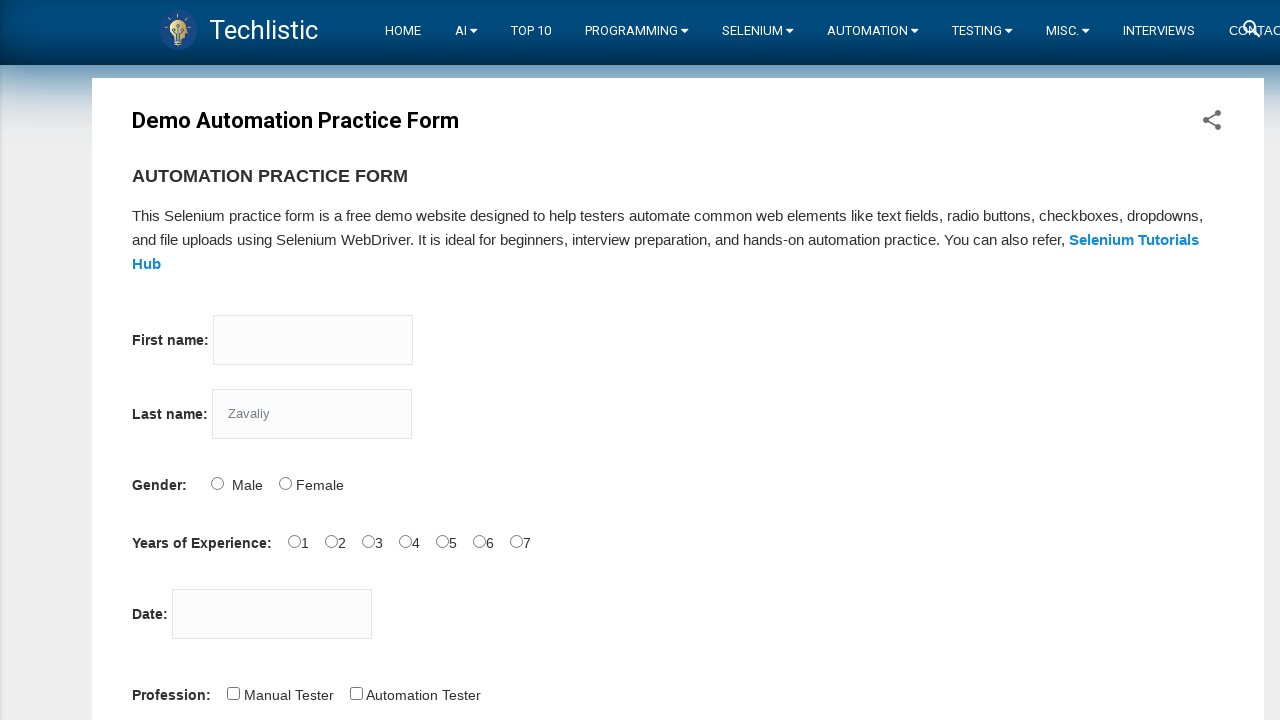

Filled Last Name field with 'Holopainen' on input[name='lastname']
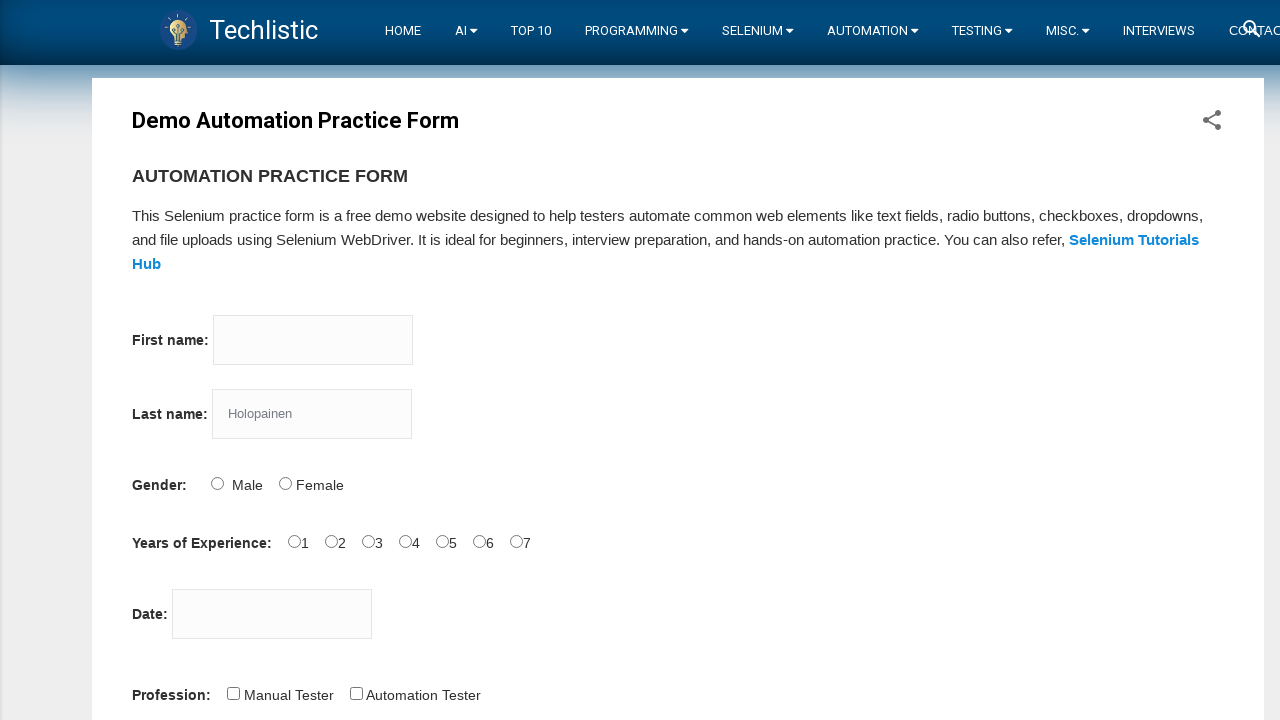

Verified Last Name field contains 'Holopainen'
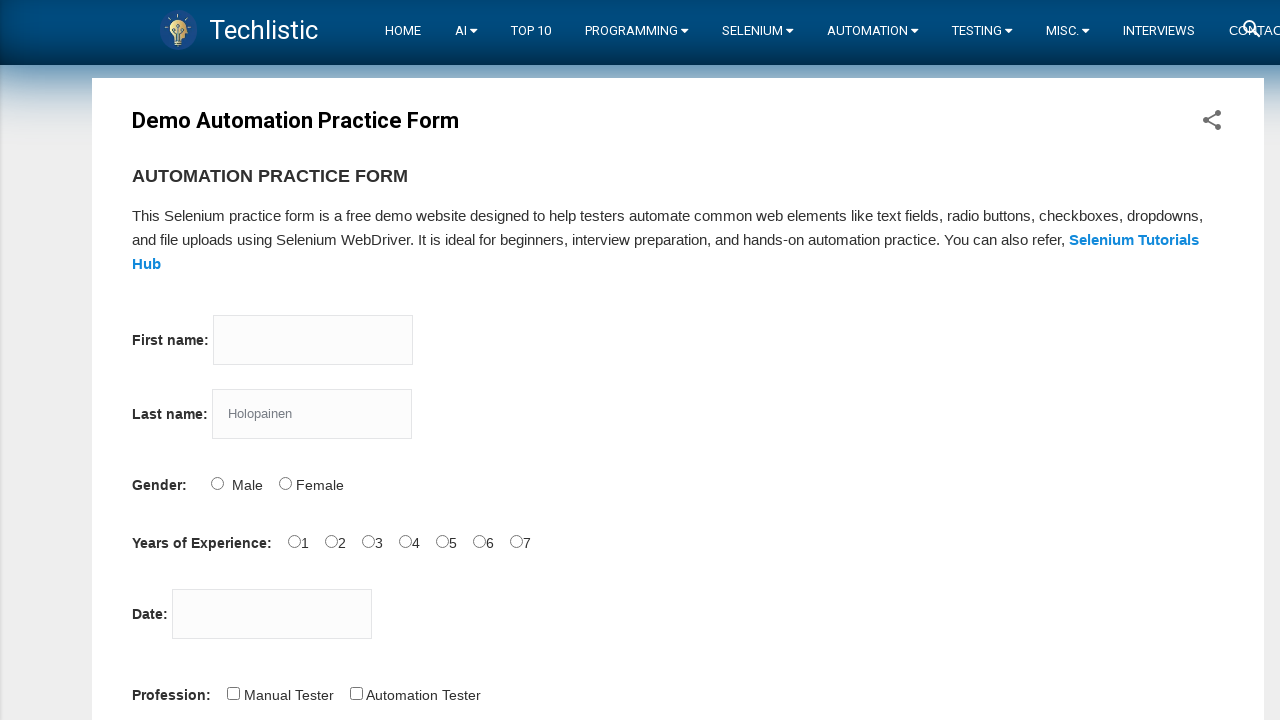

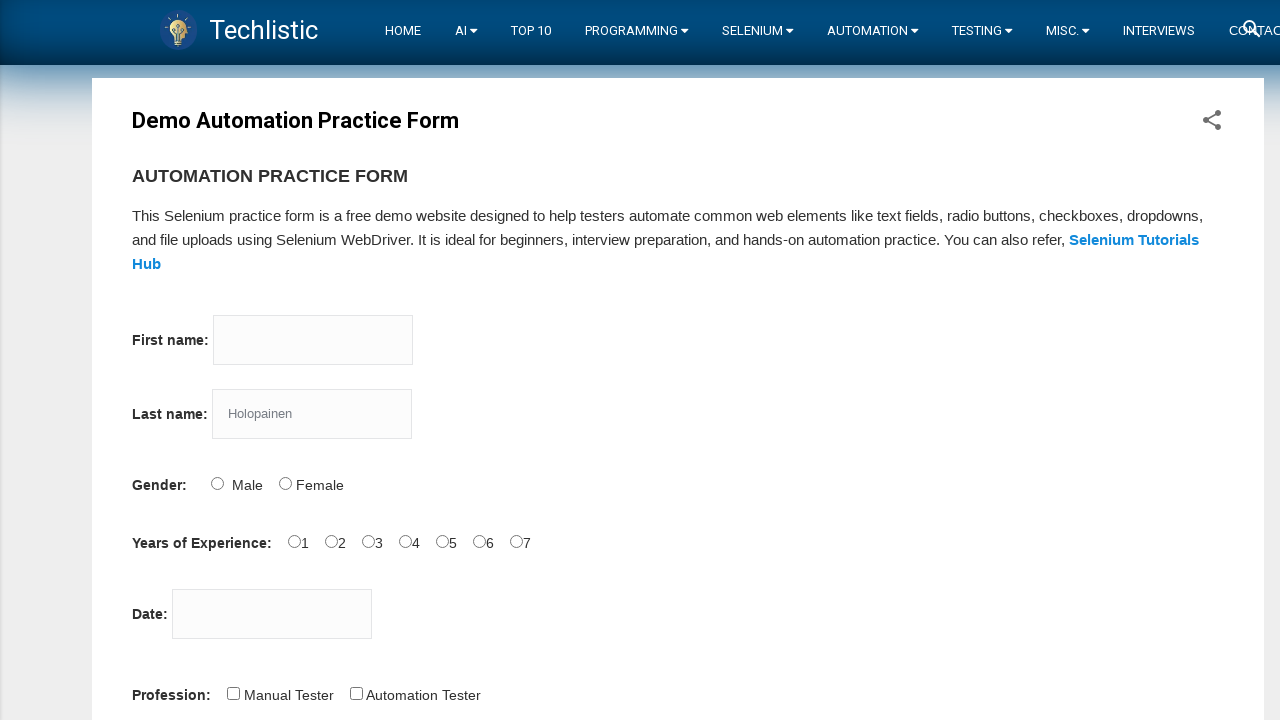